Tests navigation through redirect links by clicking different status code links and using browser back navigation

Starting URL: https://the-internet.herokuapp.com/redirector

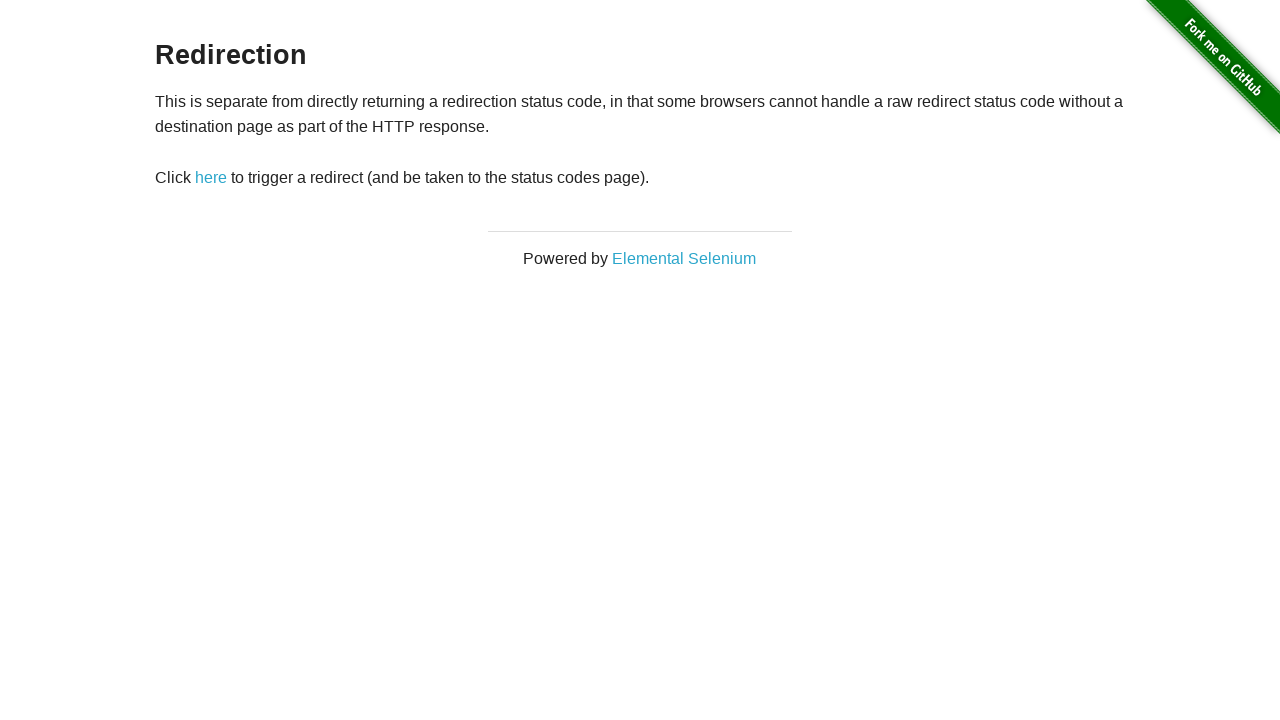

Clicked redirect link at (211, 178) on #redirect
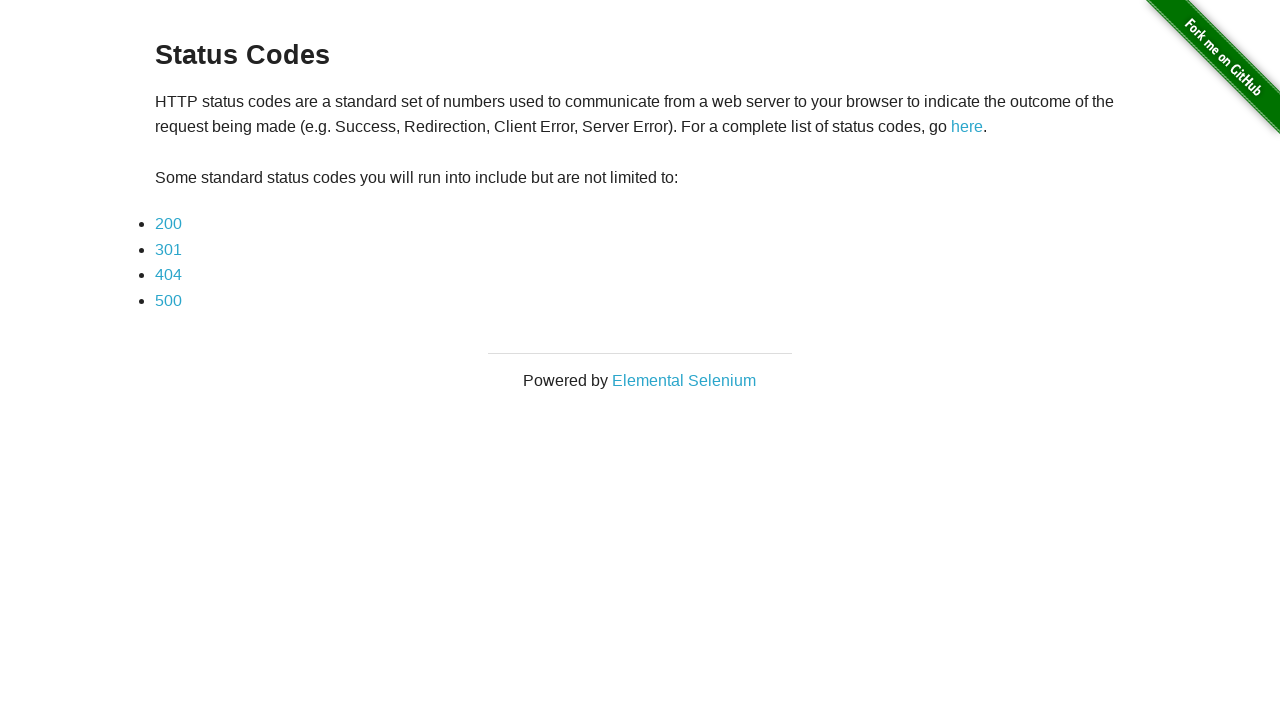

Clicked on 200 status code link at (168, 224) on a[href='status_codes/200']
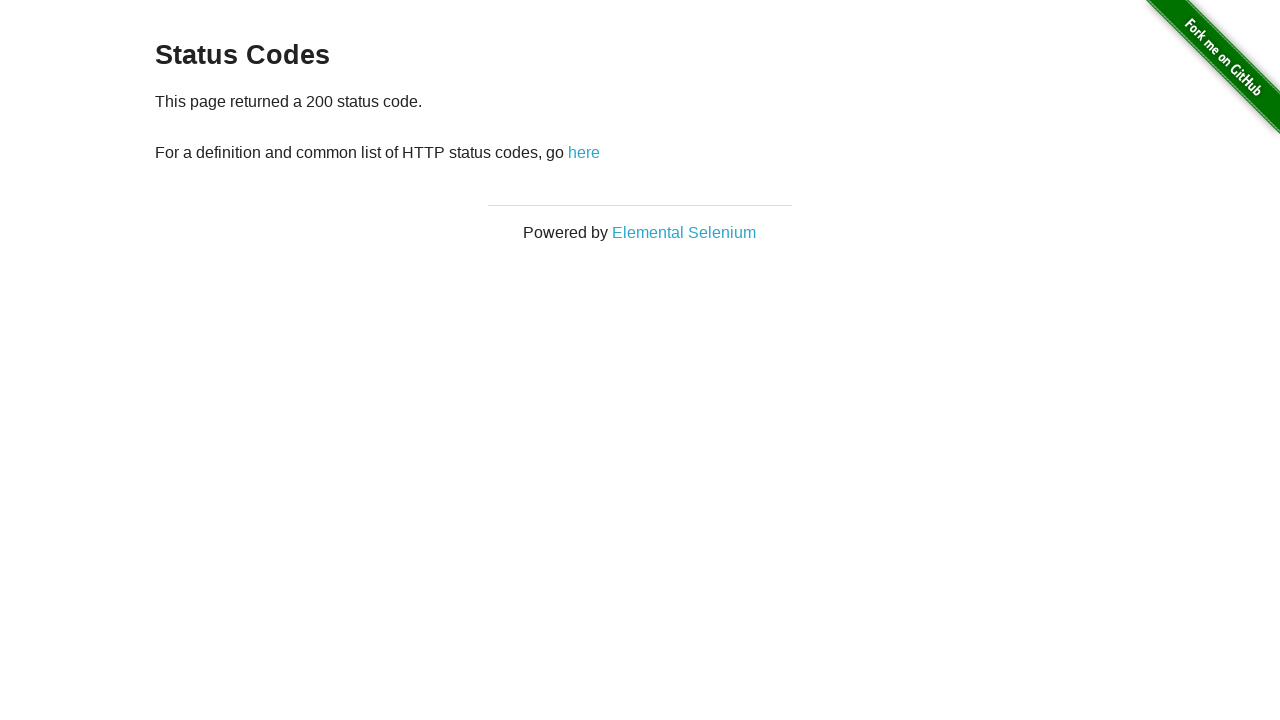

Navigated back to previous page
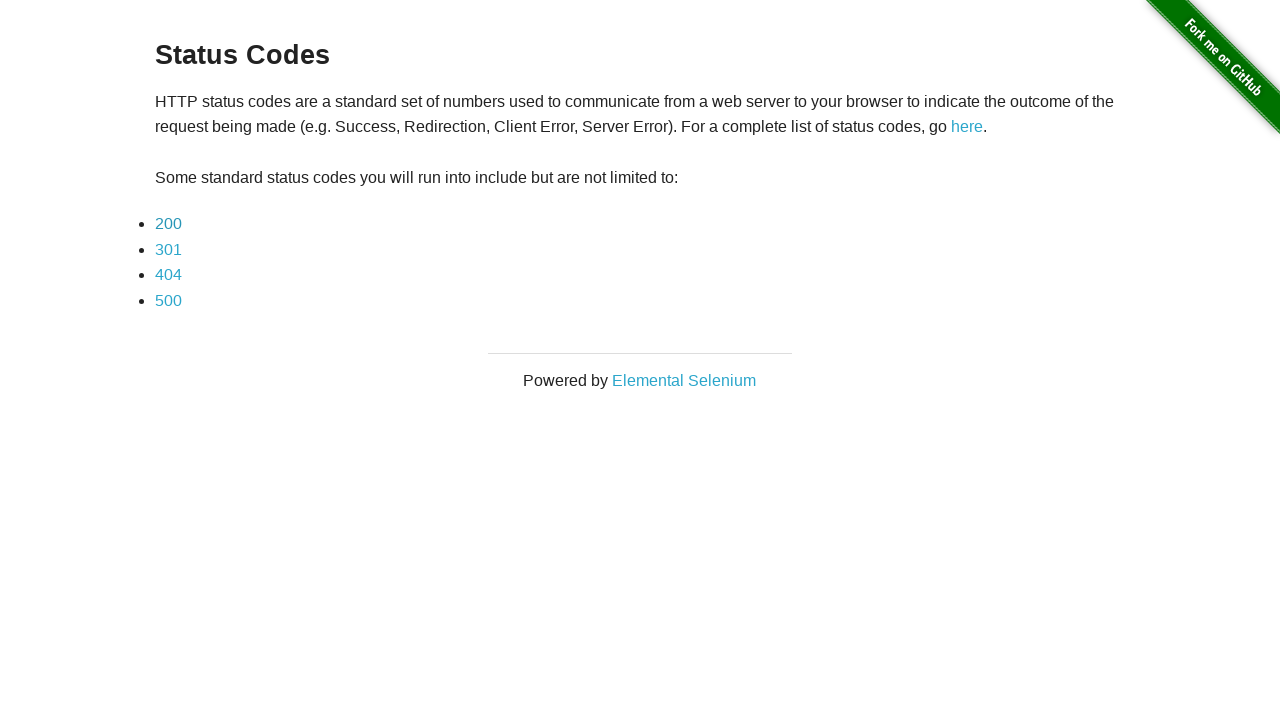

Clicked on 301 status code link at (168, 249) on a[href='status_codes/301']
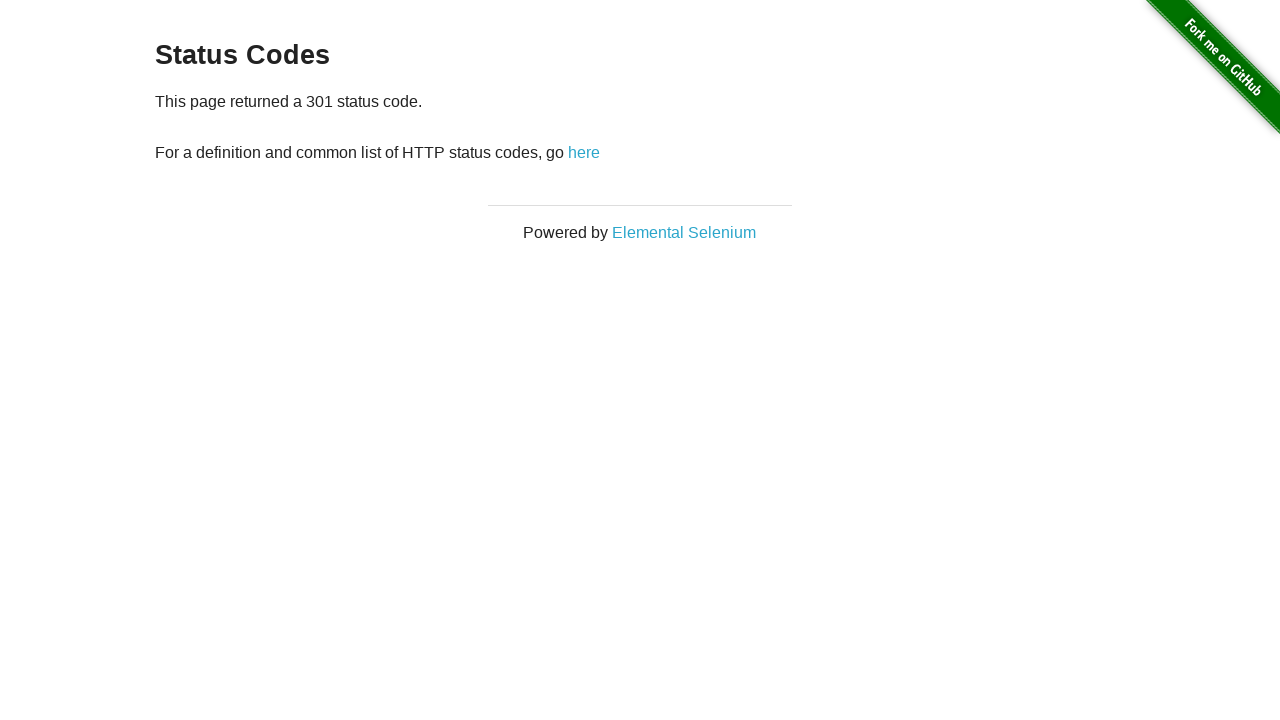

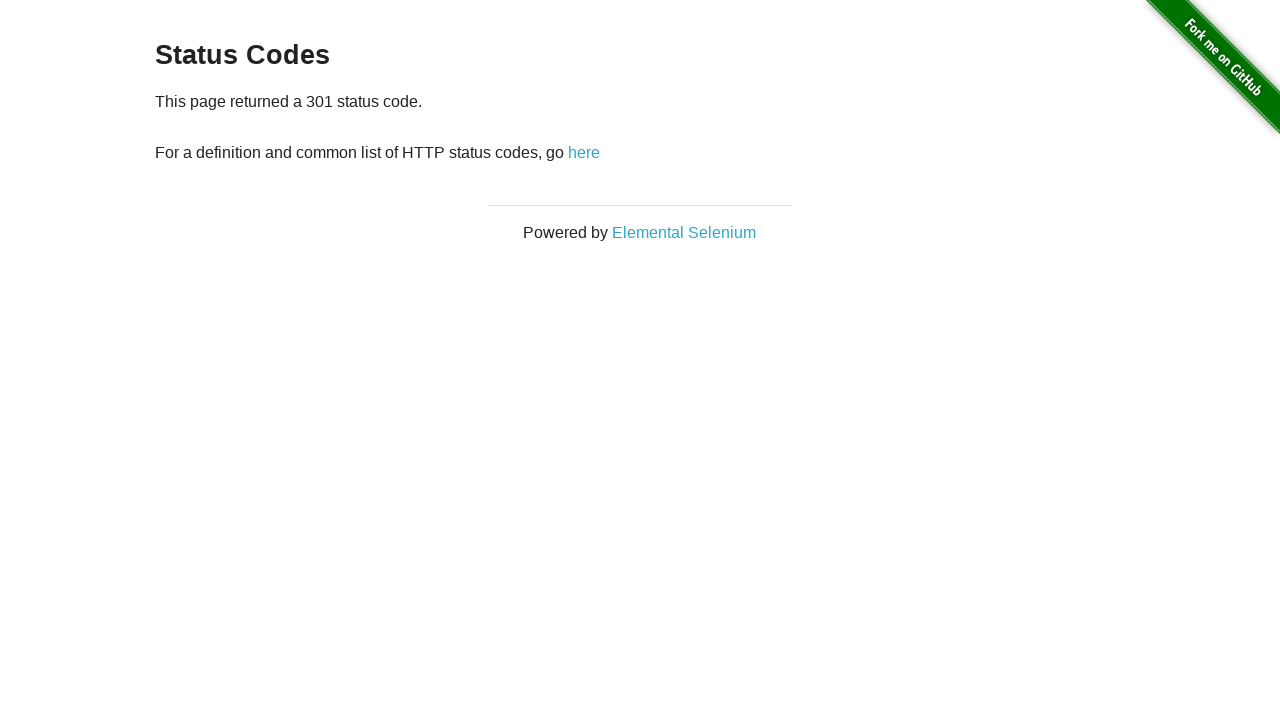